Navigates to an Angular demo application and clicks the library button to test navigation functionality

Starting URL: https://rahulshettyacademy.com/angularAppdemo/

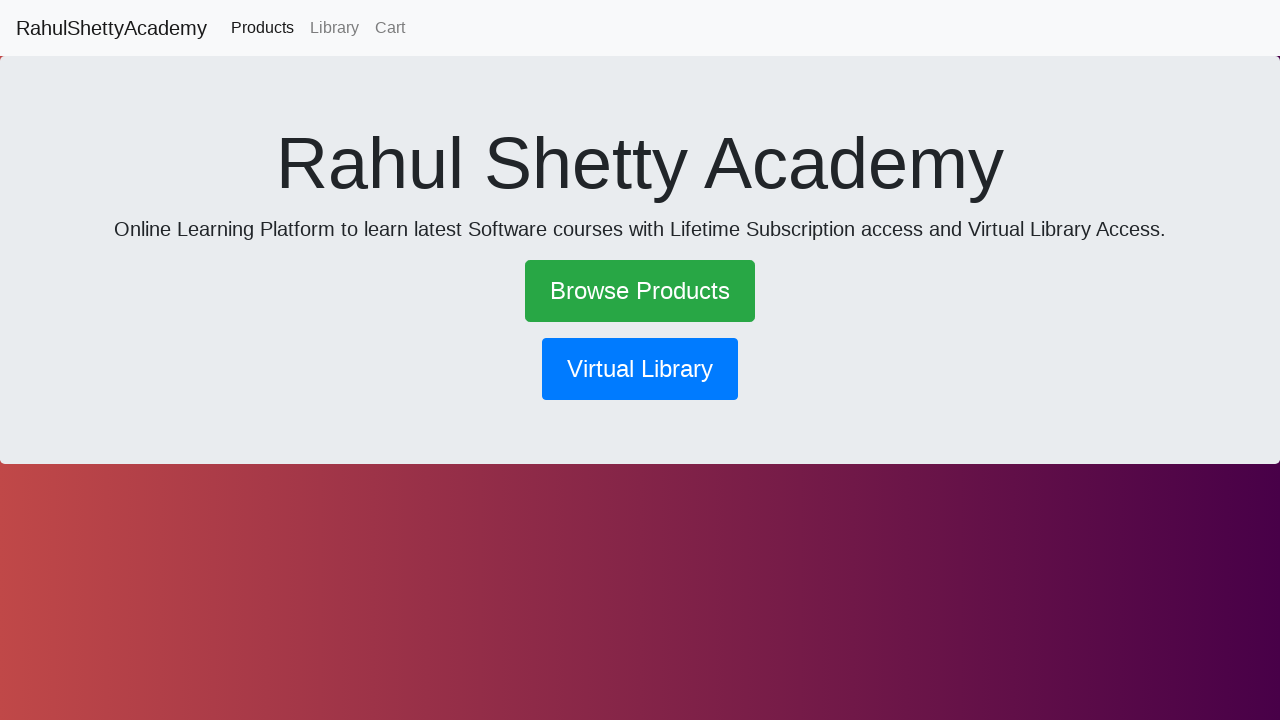

Clicked the library navigation button at (640, 369) on button[routerlink*='library']
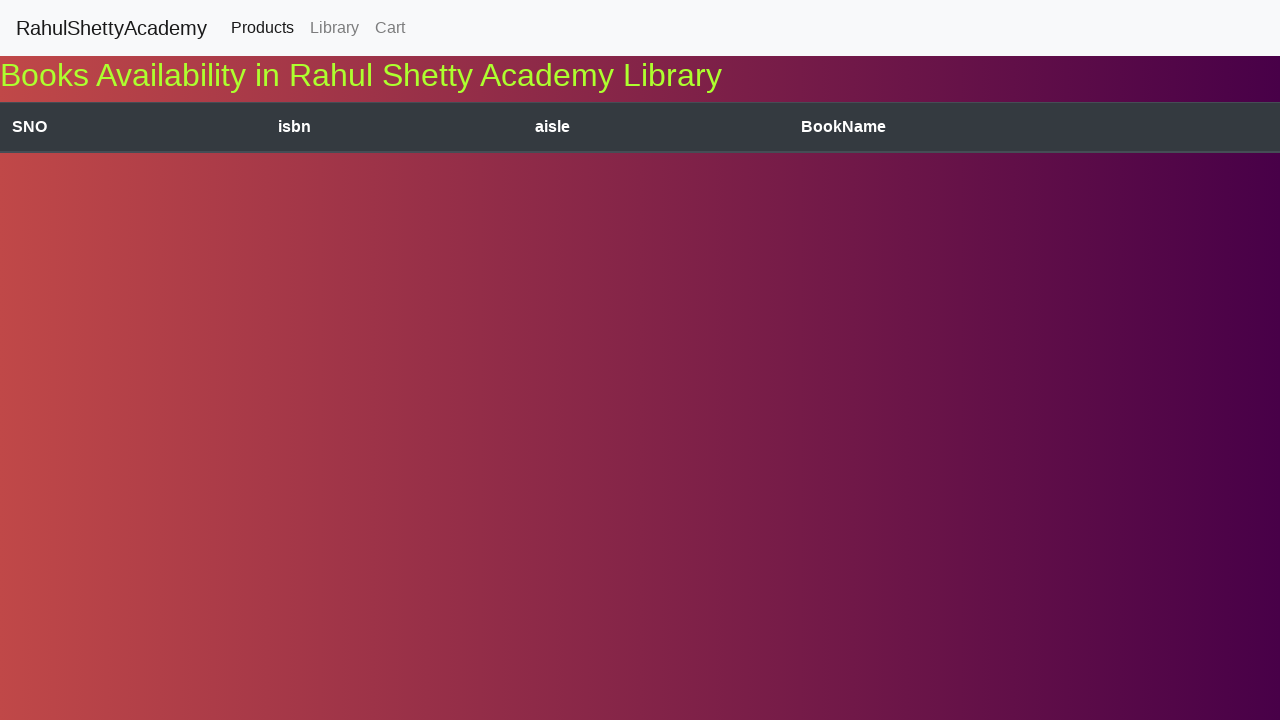

Waited for network to become idle after navigation
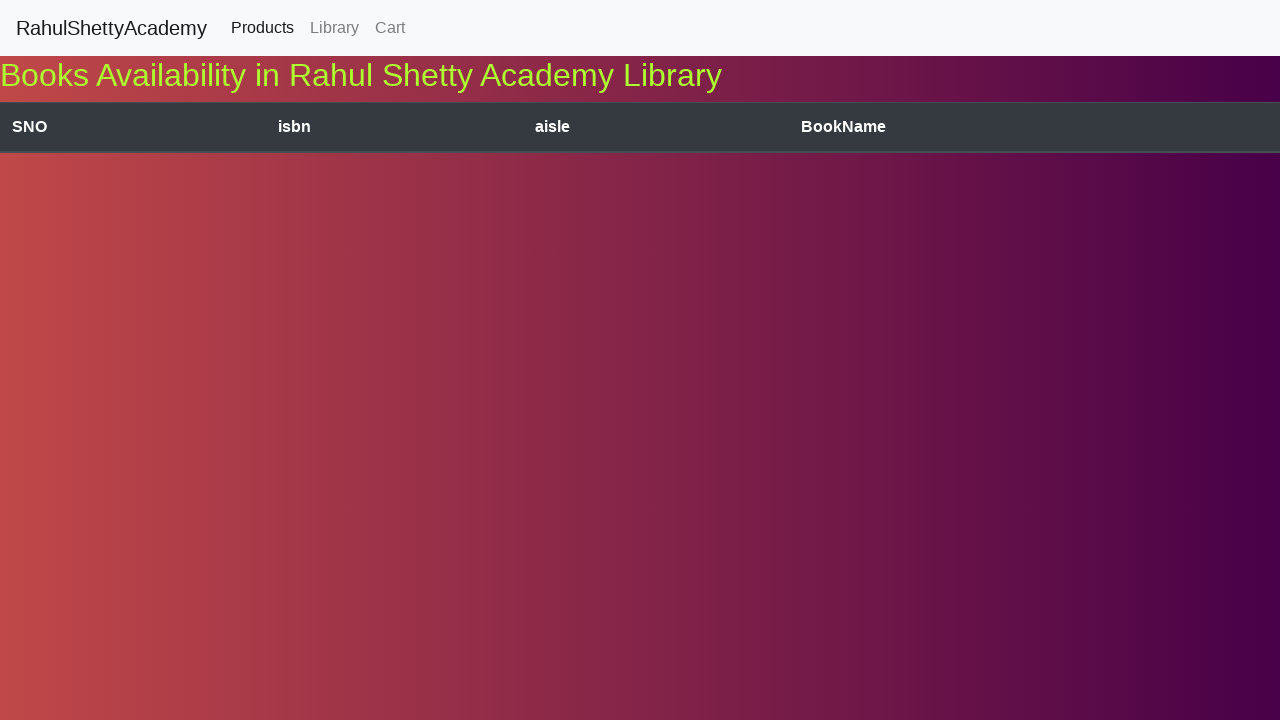

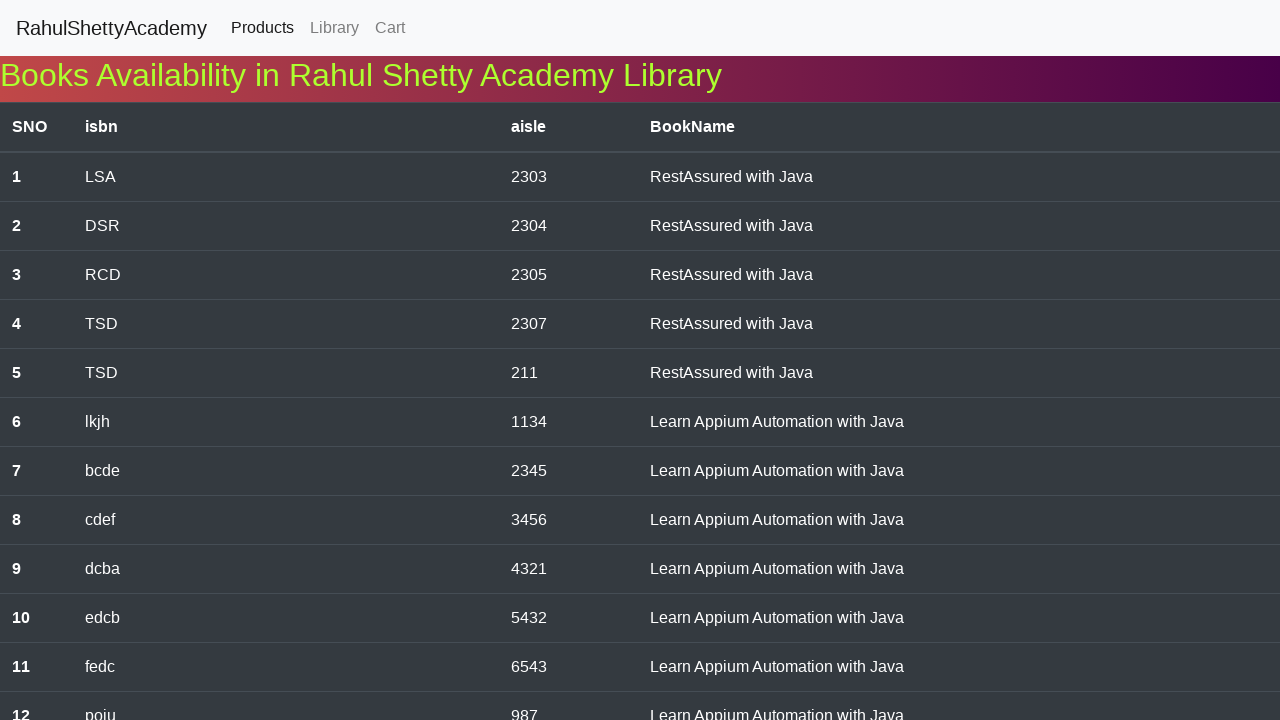